Navigates to the world clock page and verifies that a dynamic web table with city/time data is loaded and contains rows with data cells.

Starting URL: https://www.timeanddate.com/worldclock/

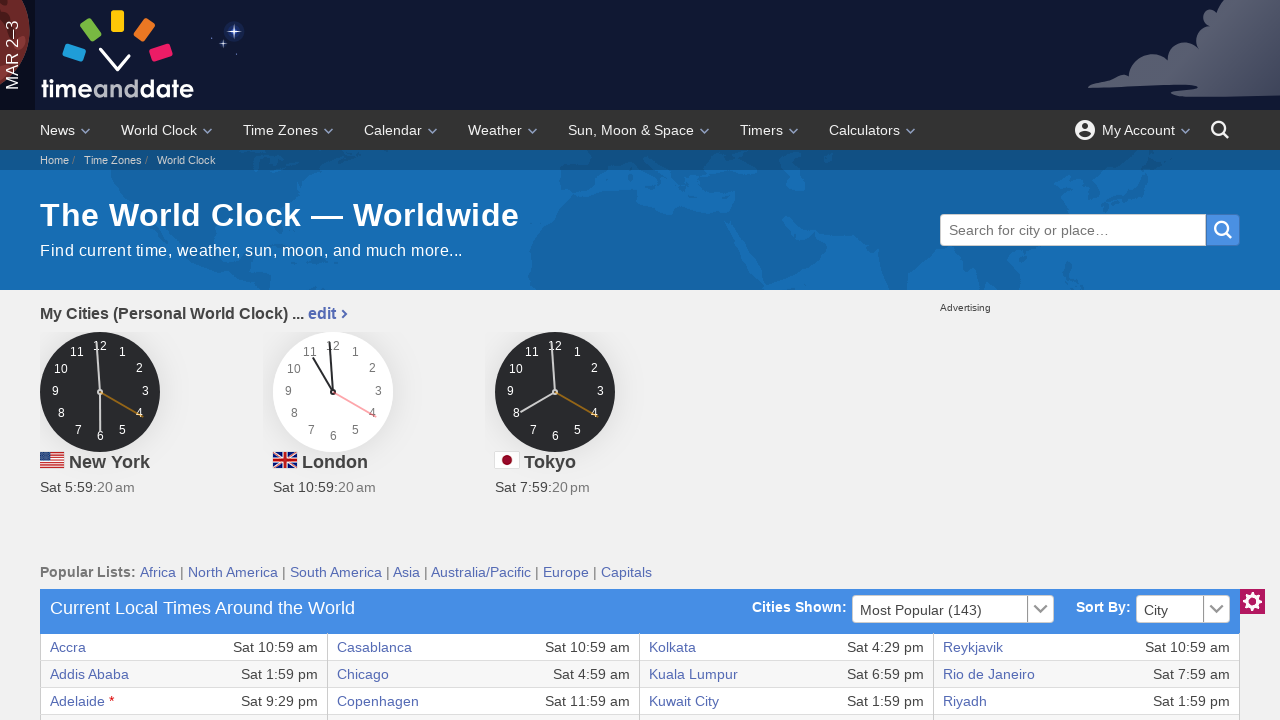

Waited for world clock table to be visible
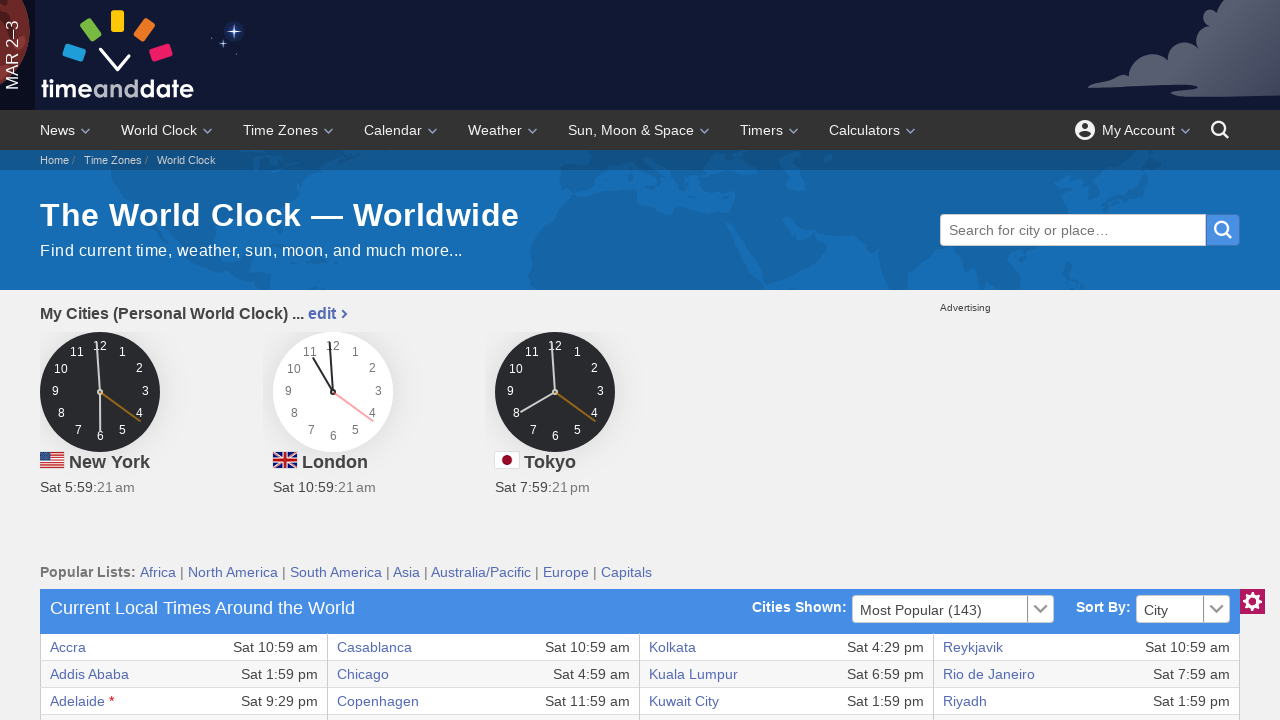

Waited for table rows with data cells to load
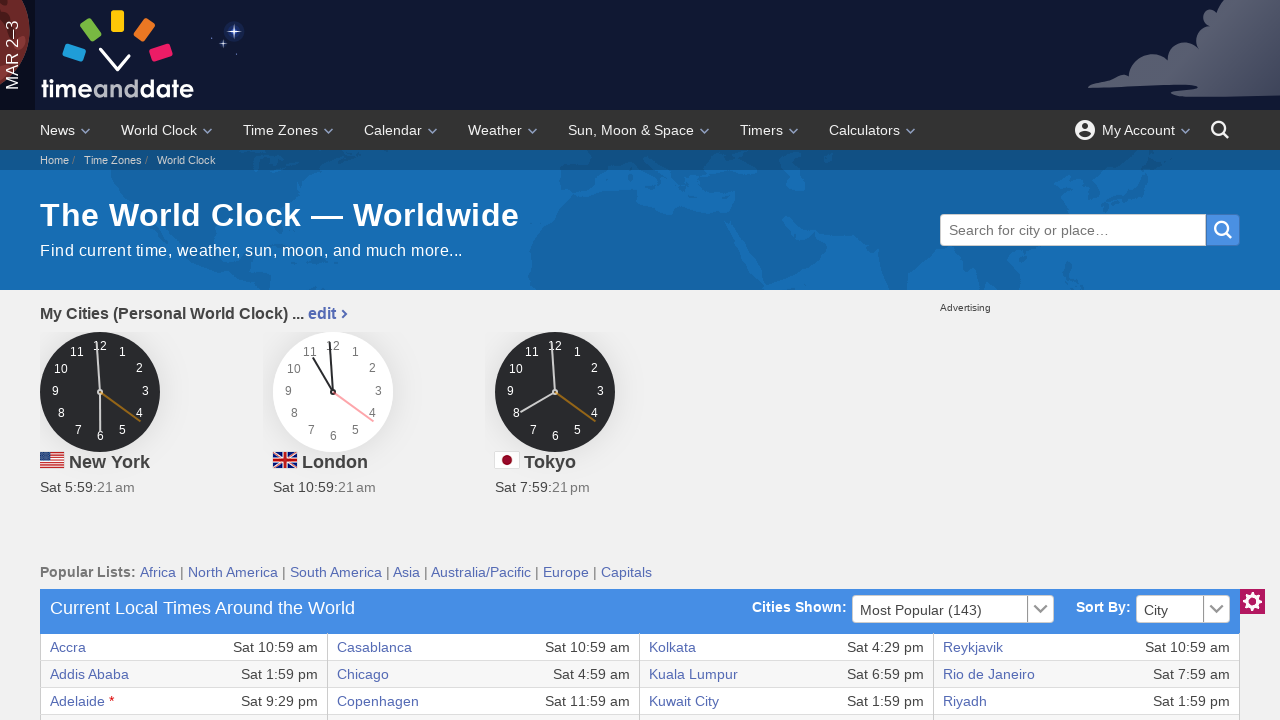

Located all table rows in world clock table
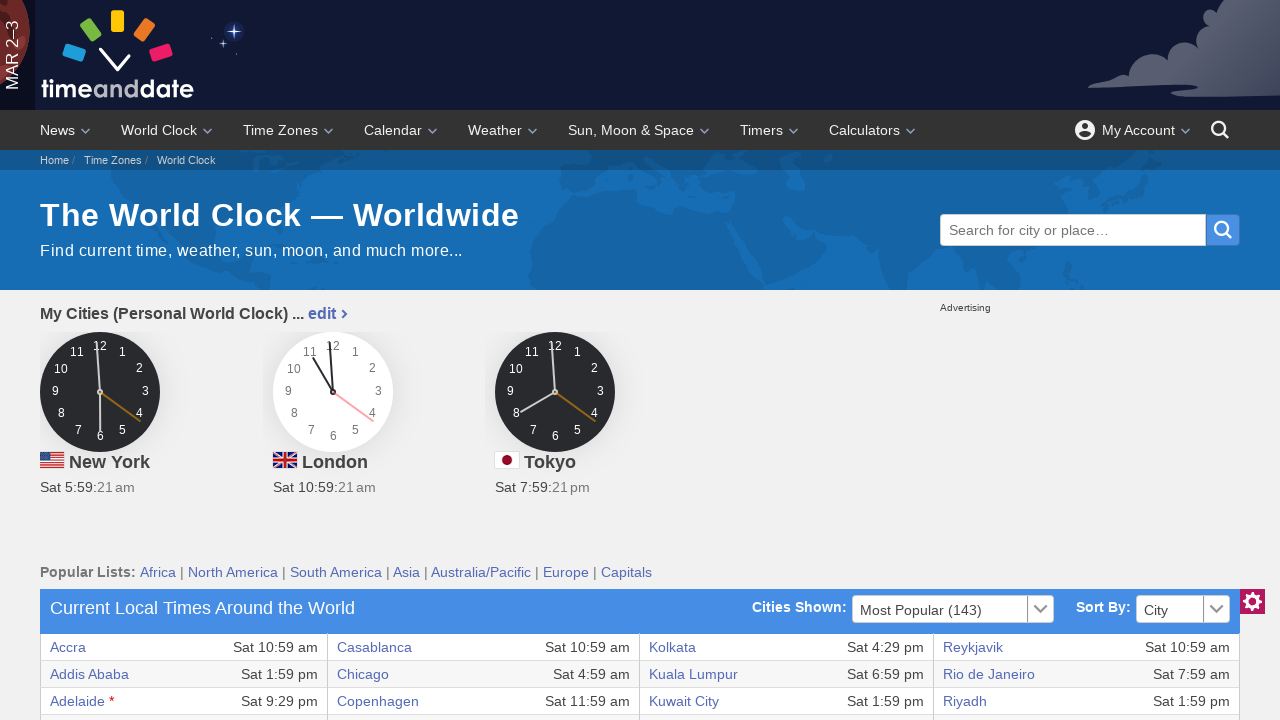

Verified that table contains rows with data
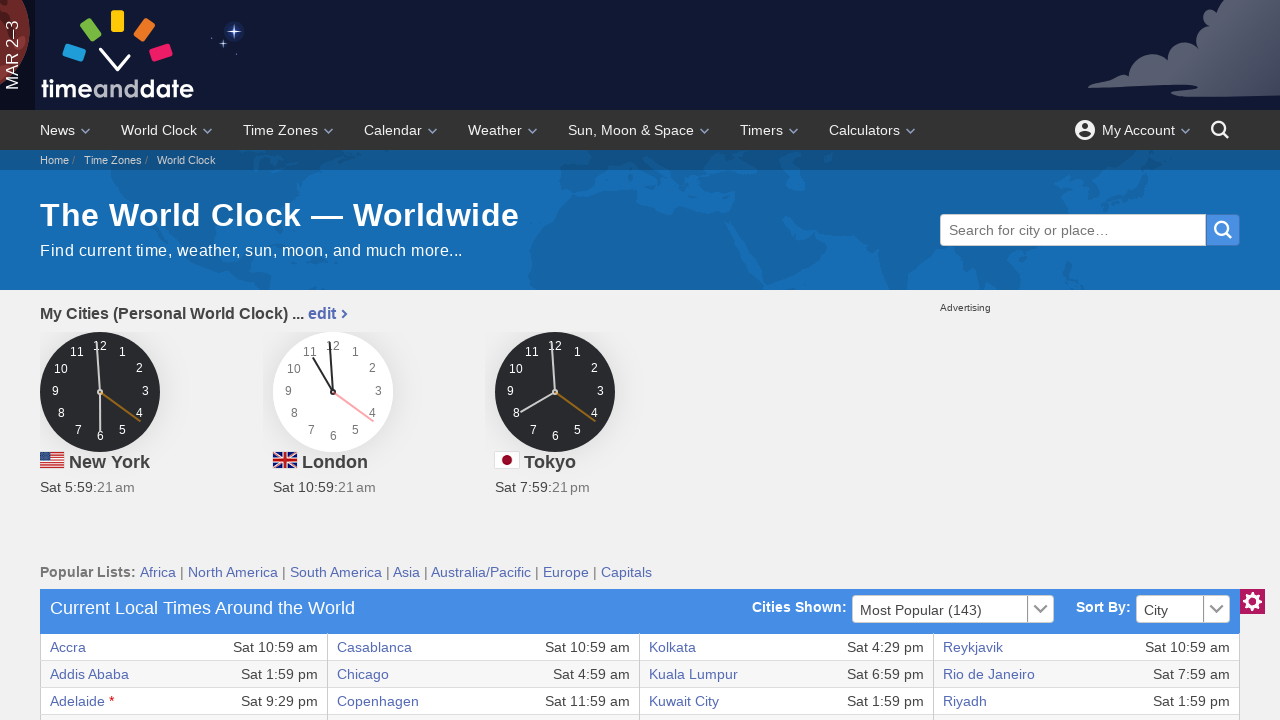

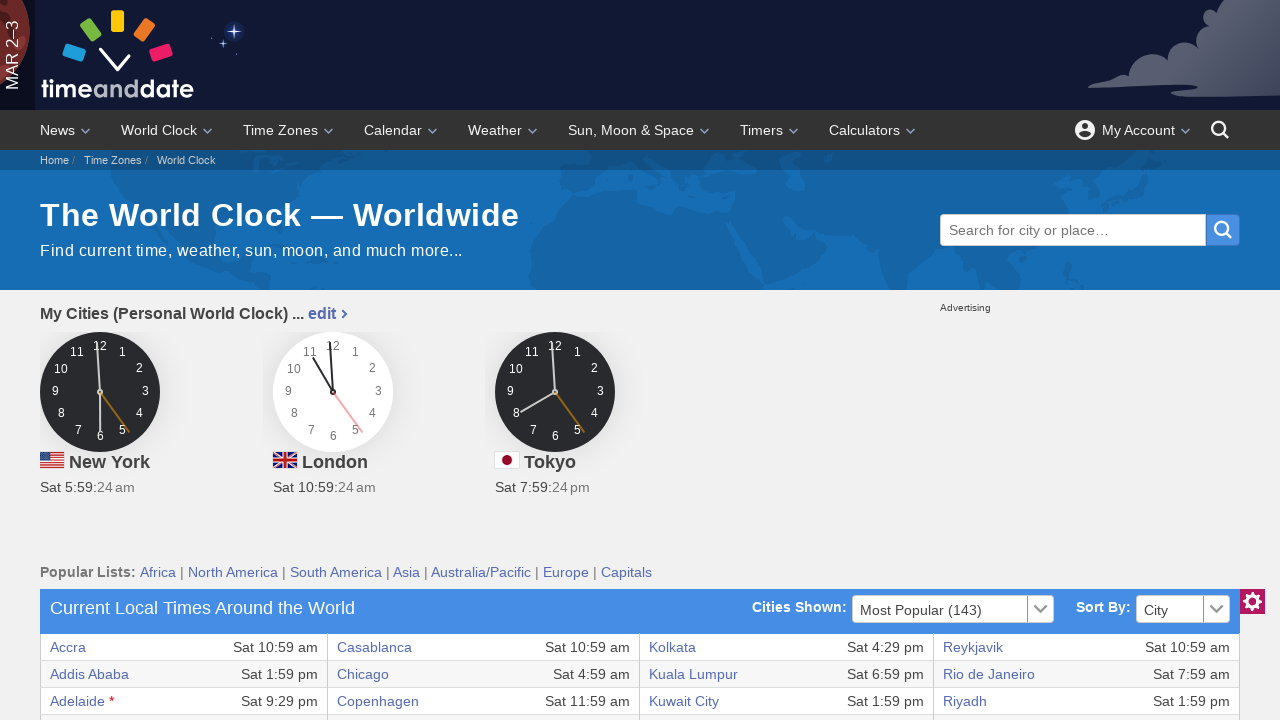